Tests clearing the complete state of all items by checking then unchecking the toggle-all checkbox

Starting URL: https://demo.playwright.dev/todomvc

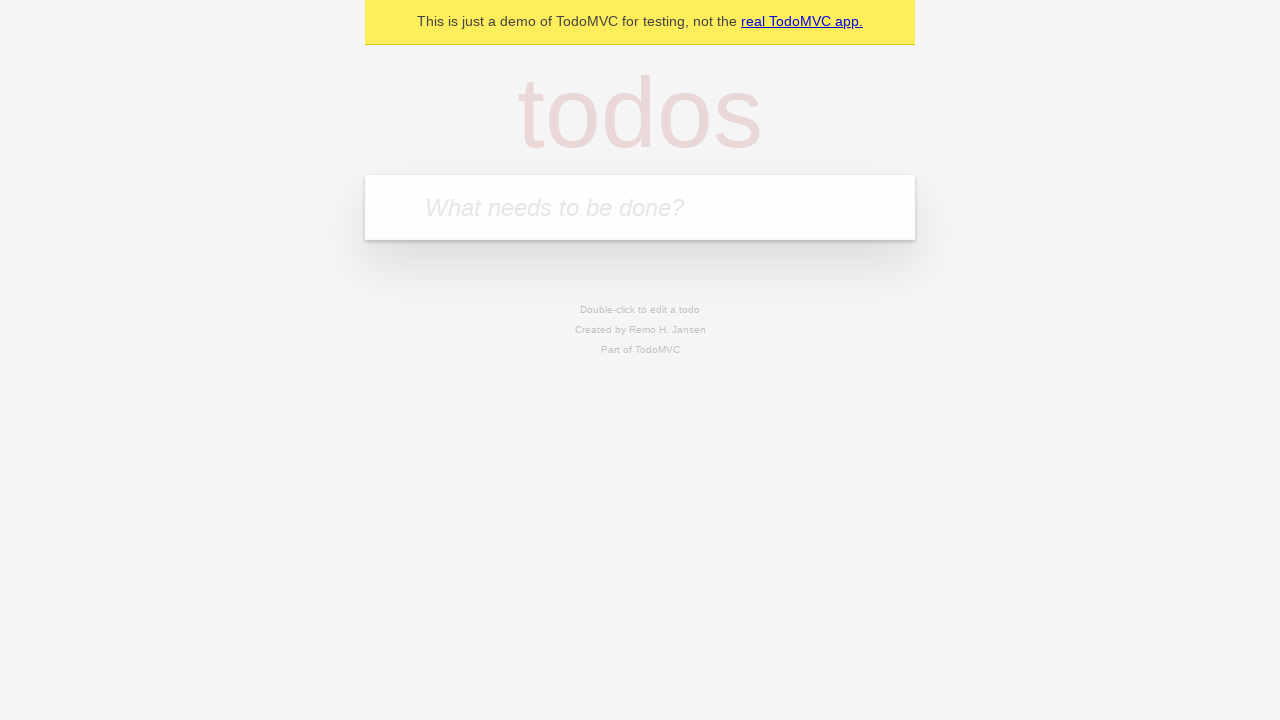

Filled todo input with 'buy some cheese' on internal:attr=[placeholder="What needs to be done?"i]
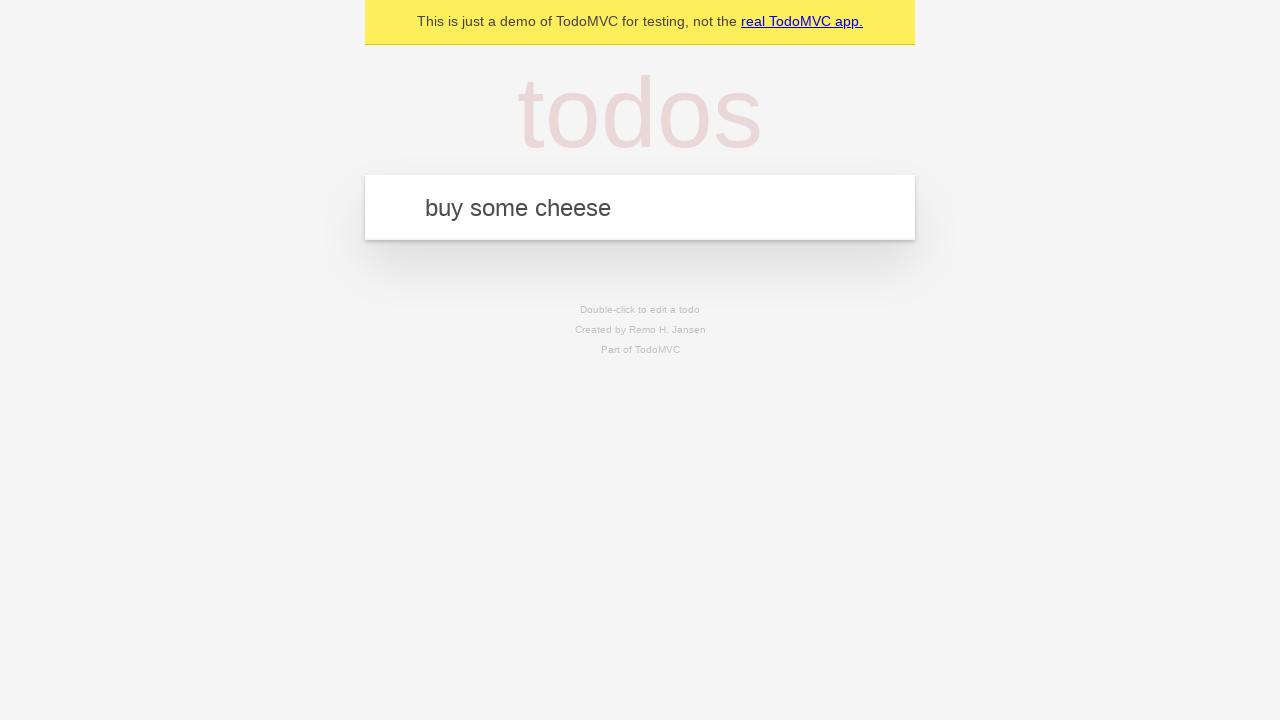

Pressed Enter to add first todo on internal:attr=[placeholder="What needs to be done?"i]
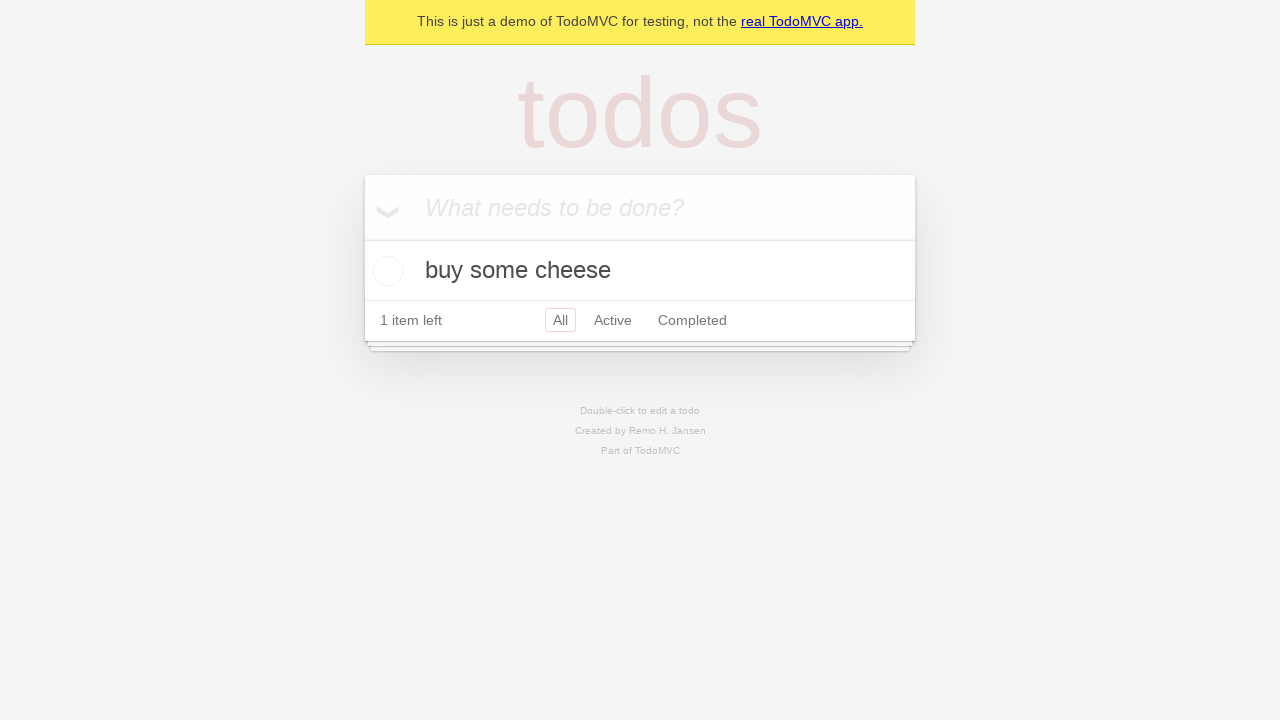

Filled todo input with 'feed the cat' on internal:attr=[placeholder="What needs to be done?"i]
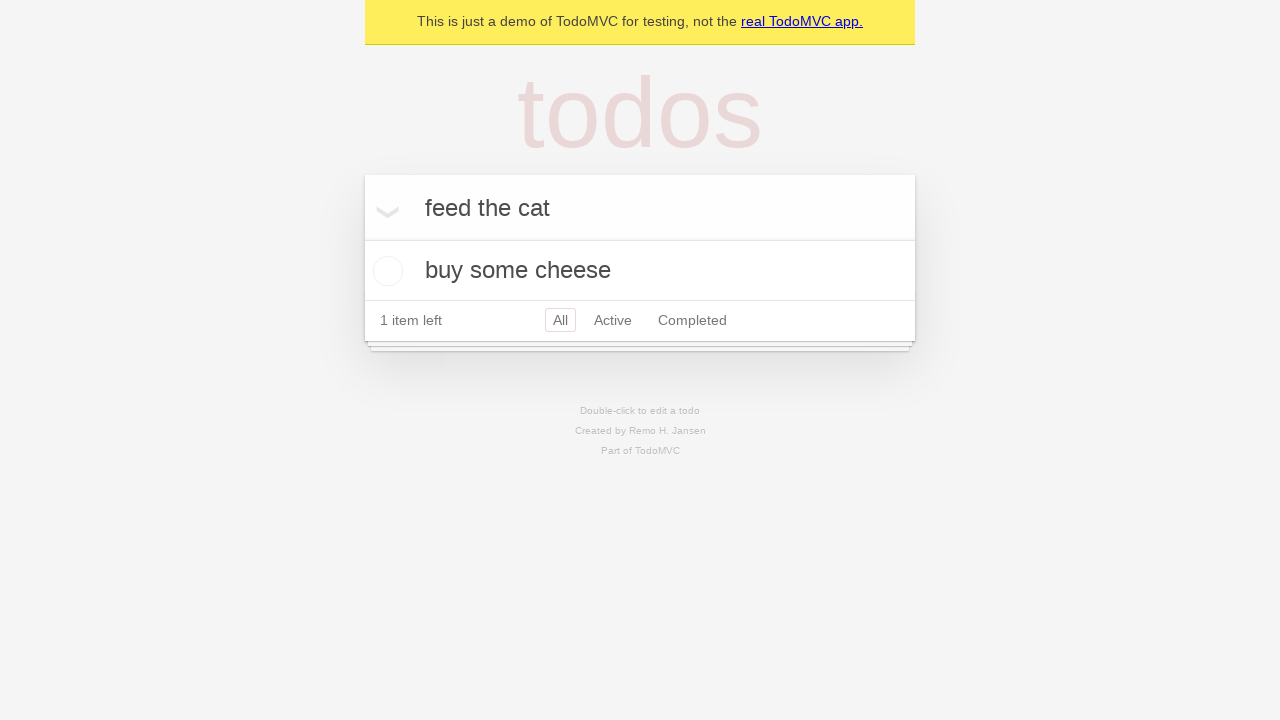

Pressed Enter to add second todo on internal:attr=[placeholder="What needs to be done?"i]
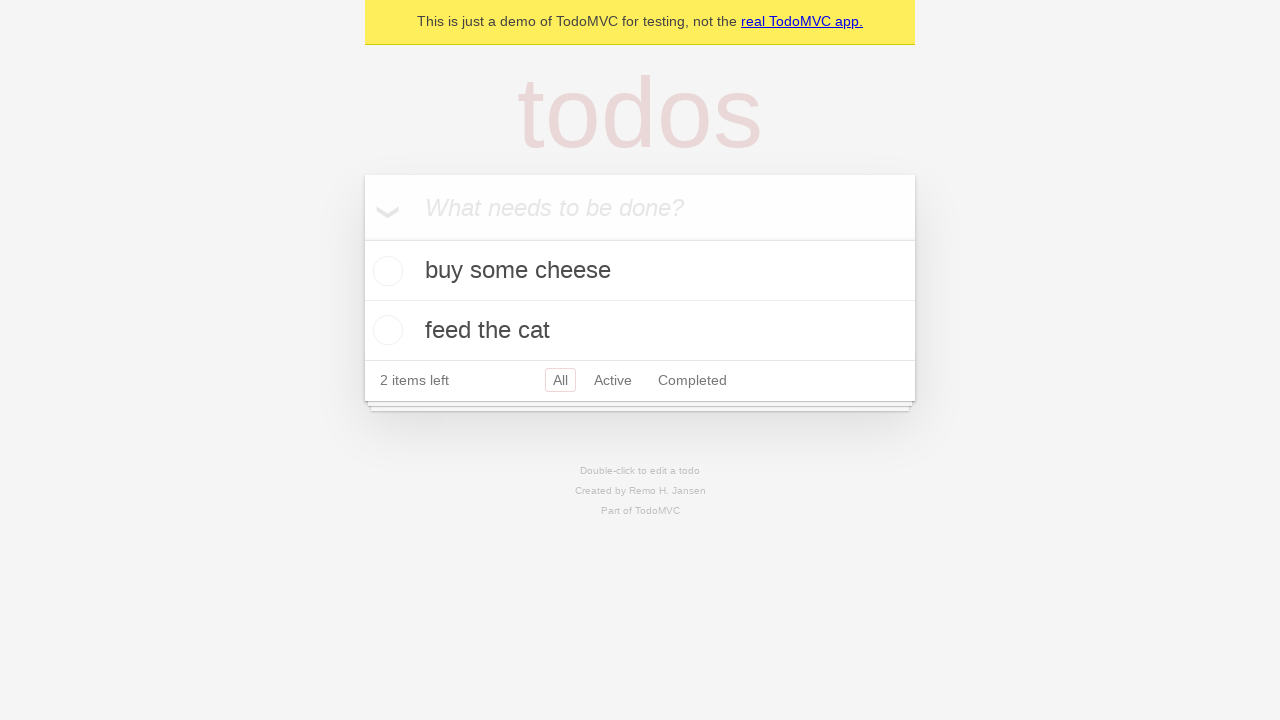

Filled todo input with 'book a doctors appointment' on internal:attr=[placeholder="What needs to be done?"i]
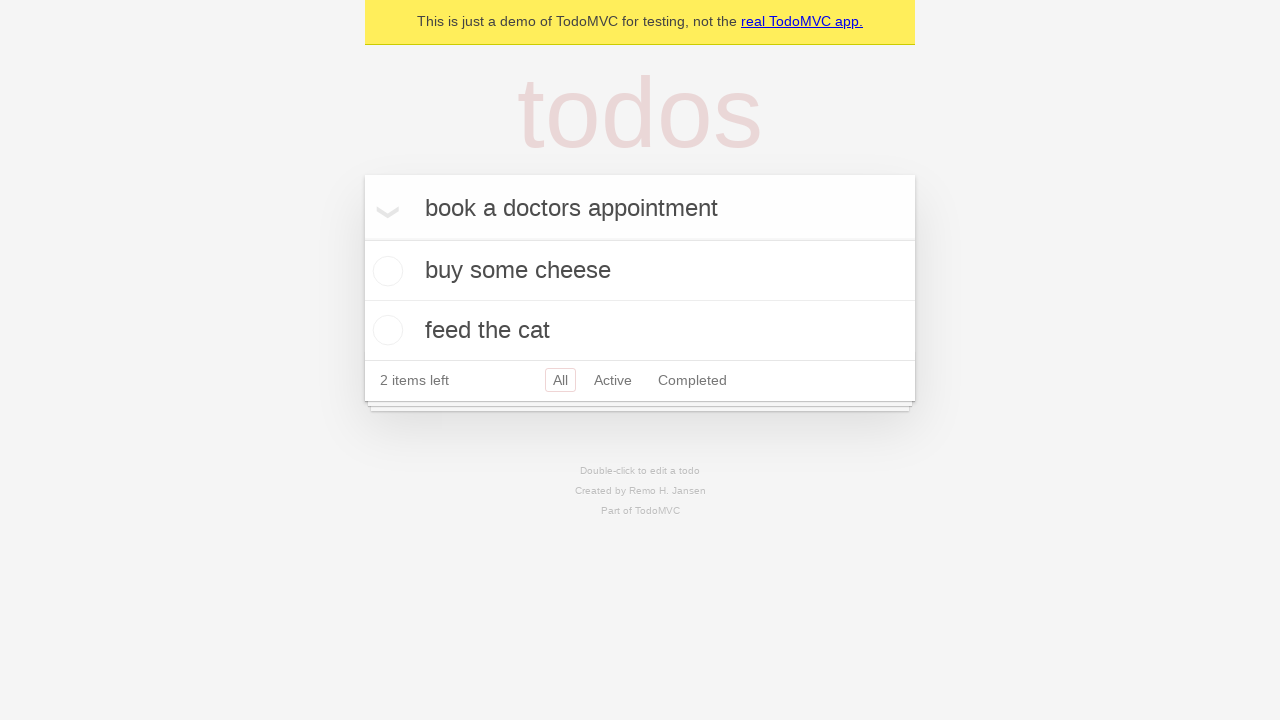

Pressed Enter to add third todo on internal:attr=[placeholder="What needs to be done?"i]
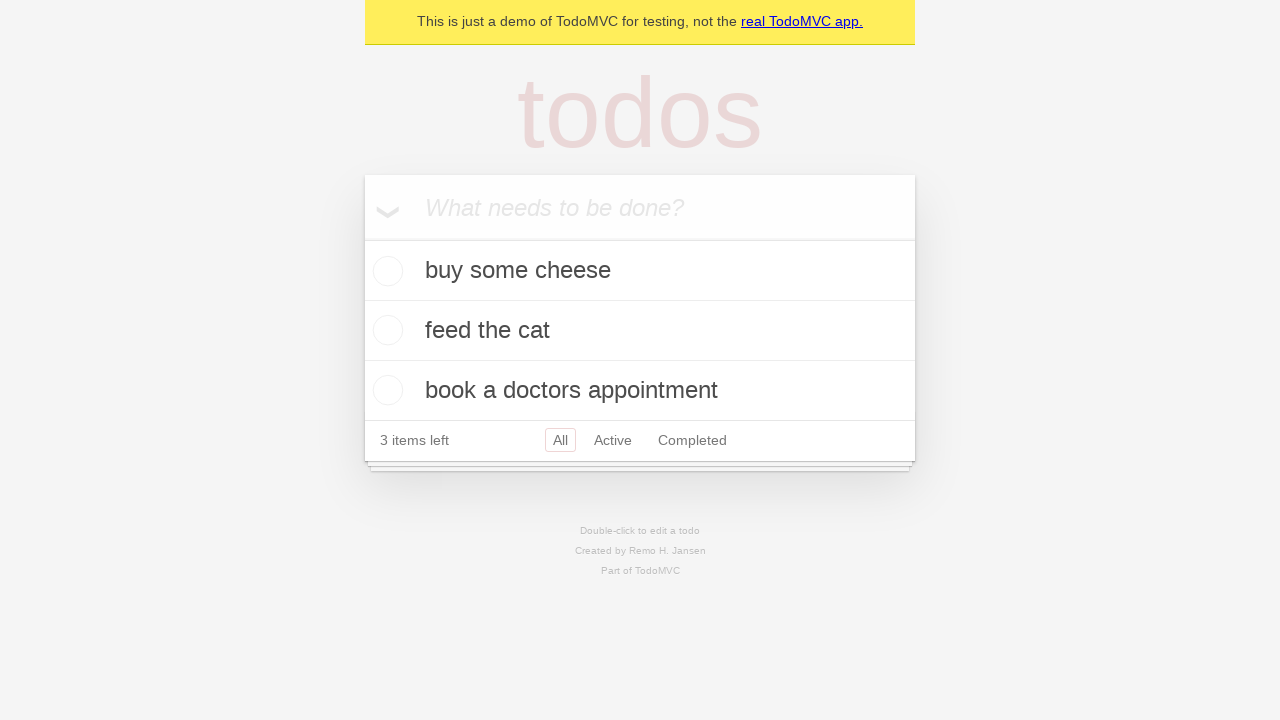

Checked 'Mark all as complete' toggle to complete all todos at (362, 238) on internal:label="Mark all as complete"i
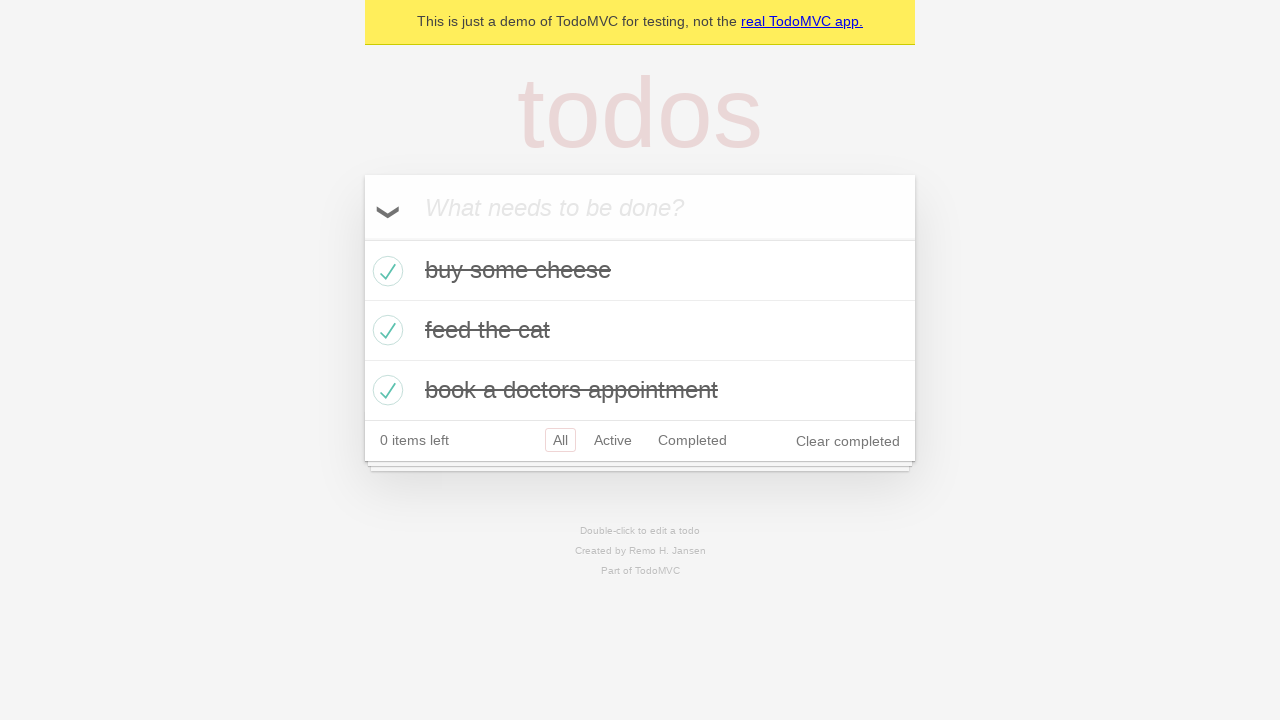

Unchecked 'Mark all as complete' toggle to clear all todos at (362, 238) on internal:label="Mark all as complete"i
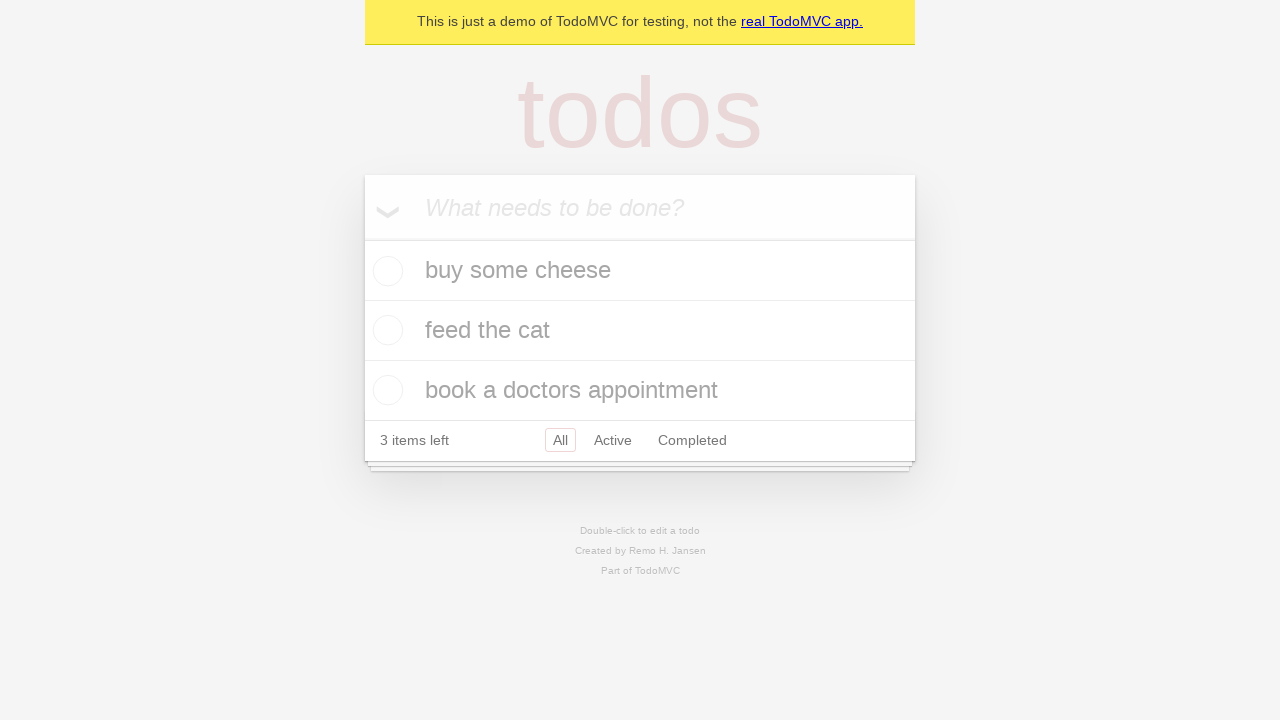

Waited for todo items to load in uncompleted state
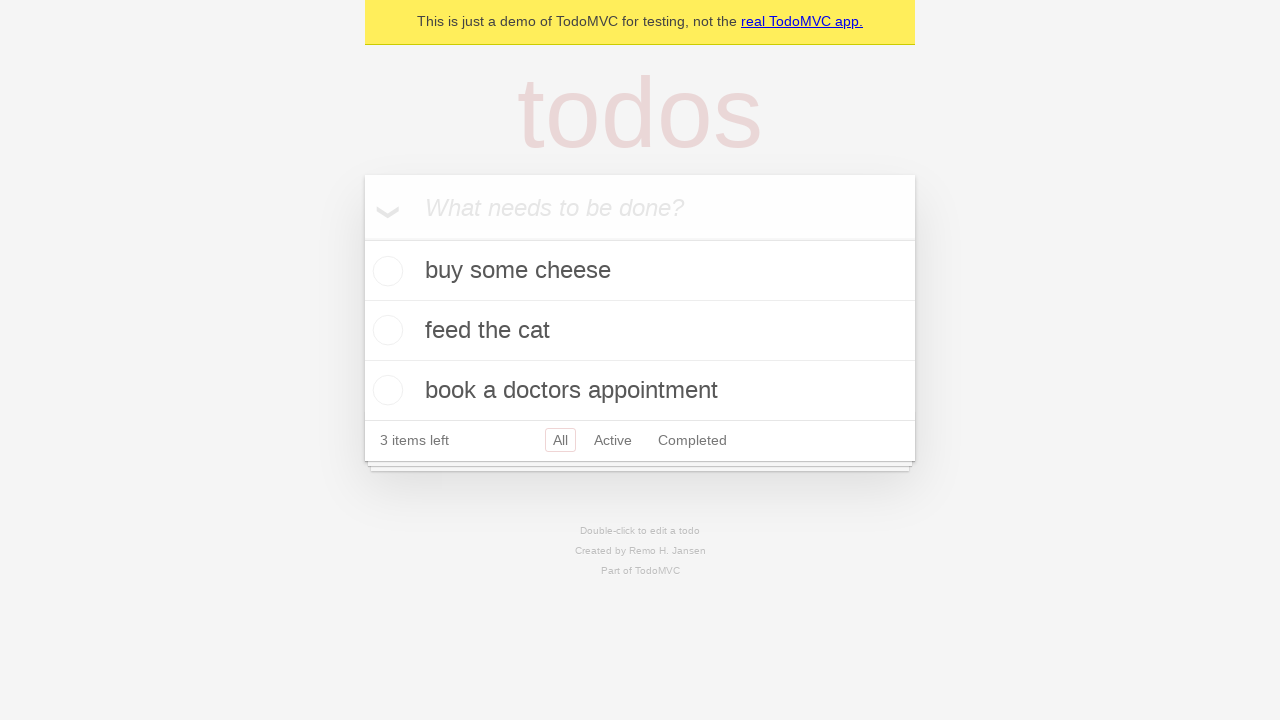

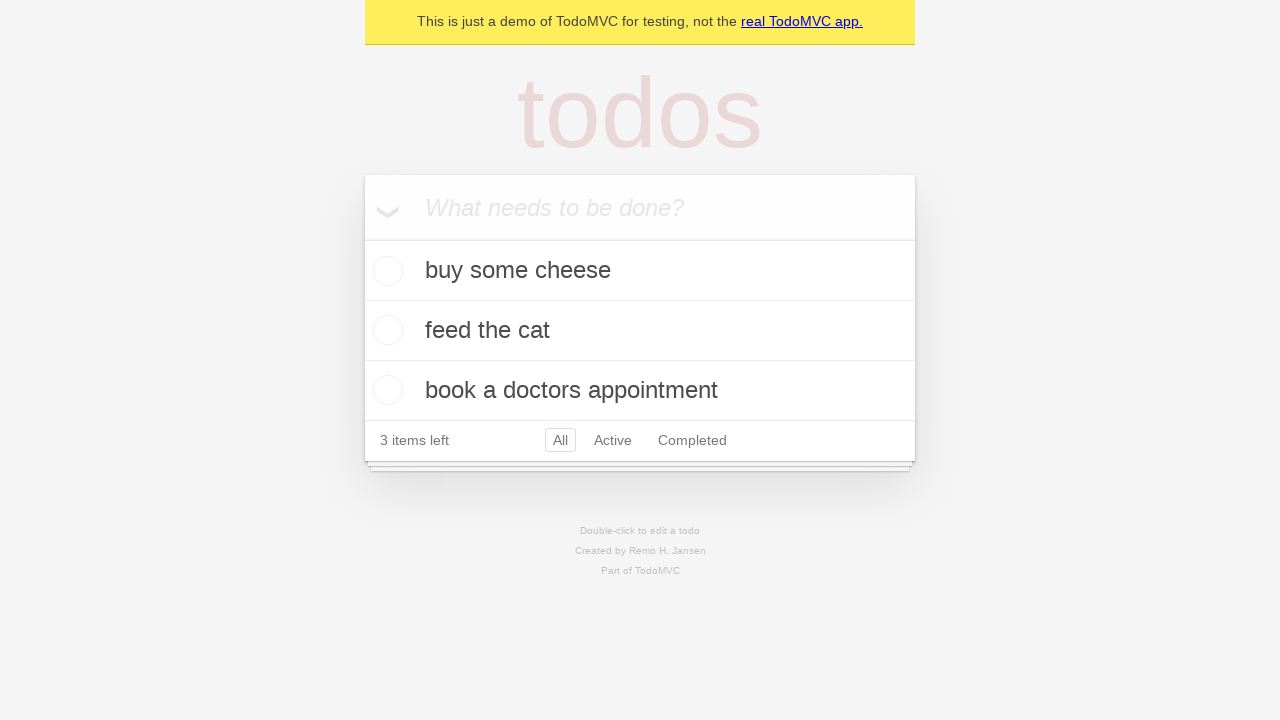